Tests the e-commerce checkout flow by adding specific grocery items (Broccoli, Carrot, Cucumber) to the cart, applying a promo code, selecting a country, and completing the order placement process.

Starting URL: https://www.rahulshettyacademy.com/seleniumPractise/

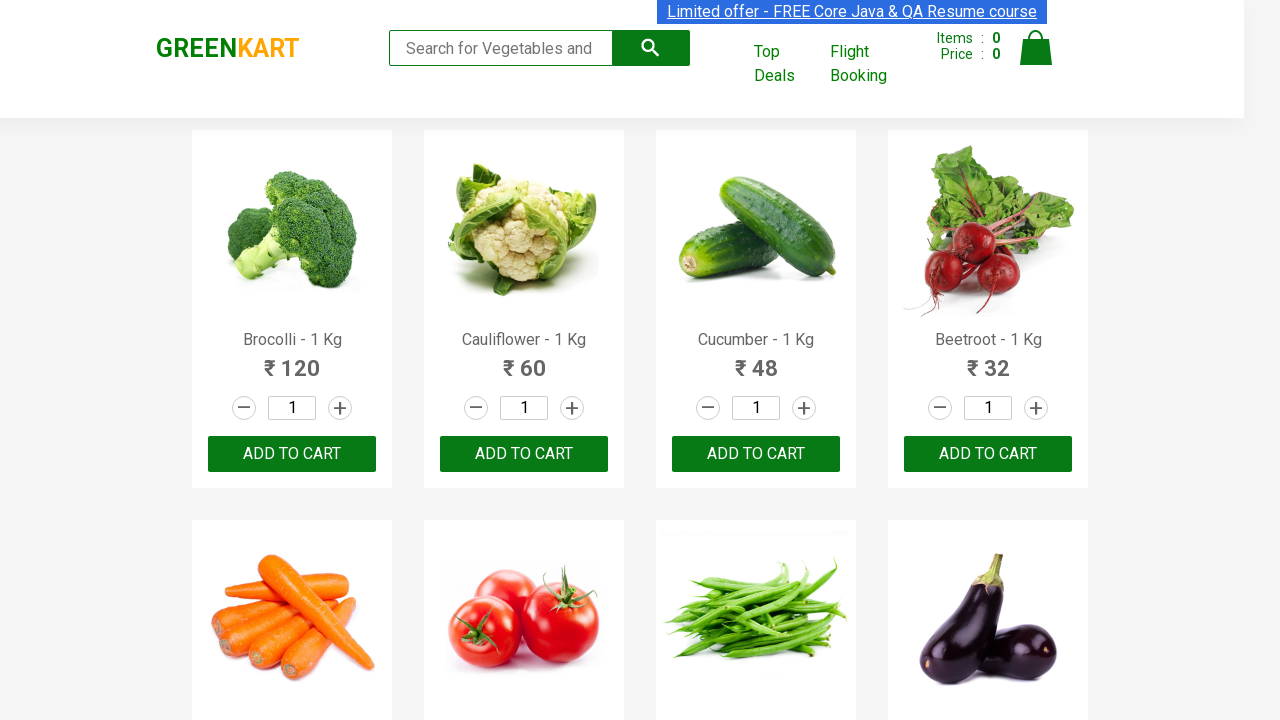

Waited for product list to load
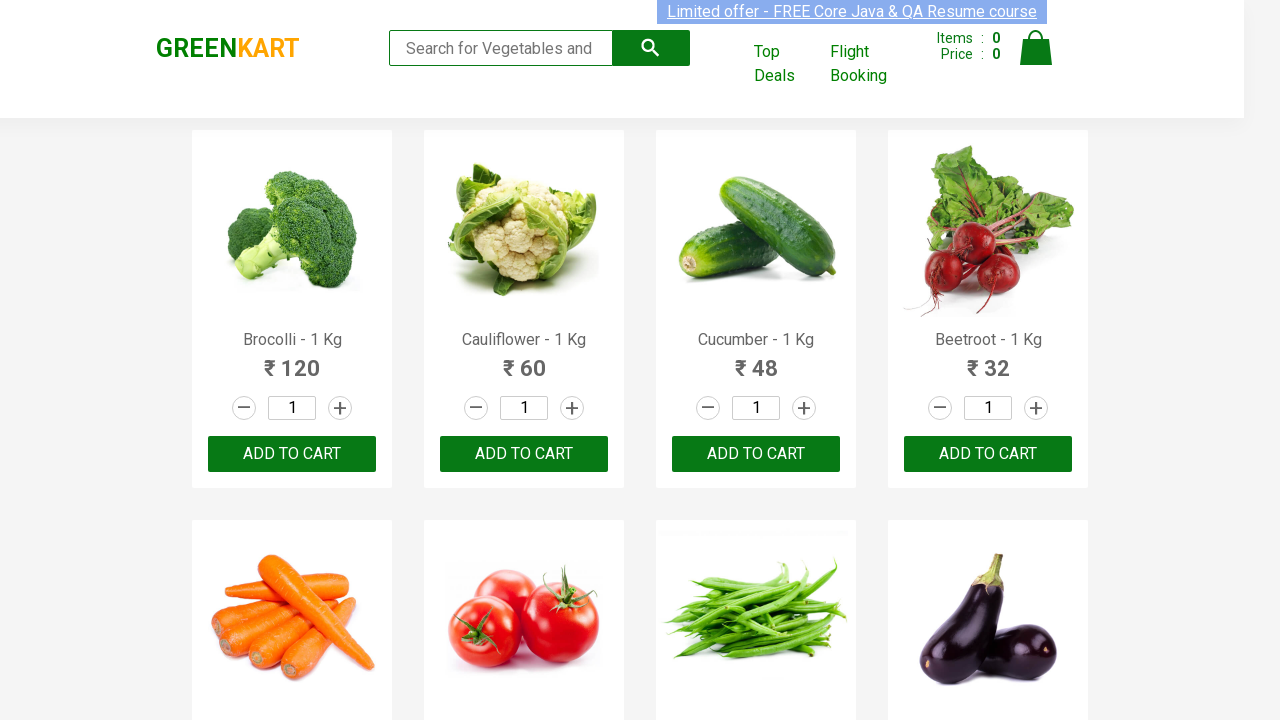

Retrieved all product elements from the page
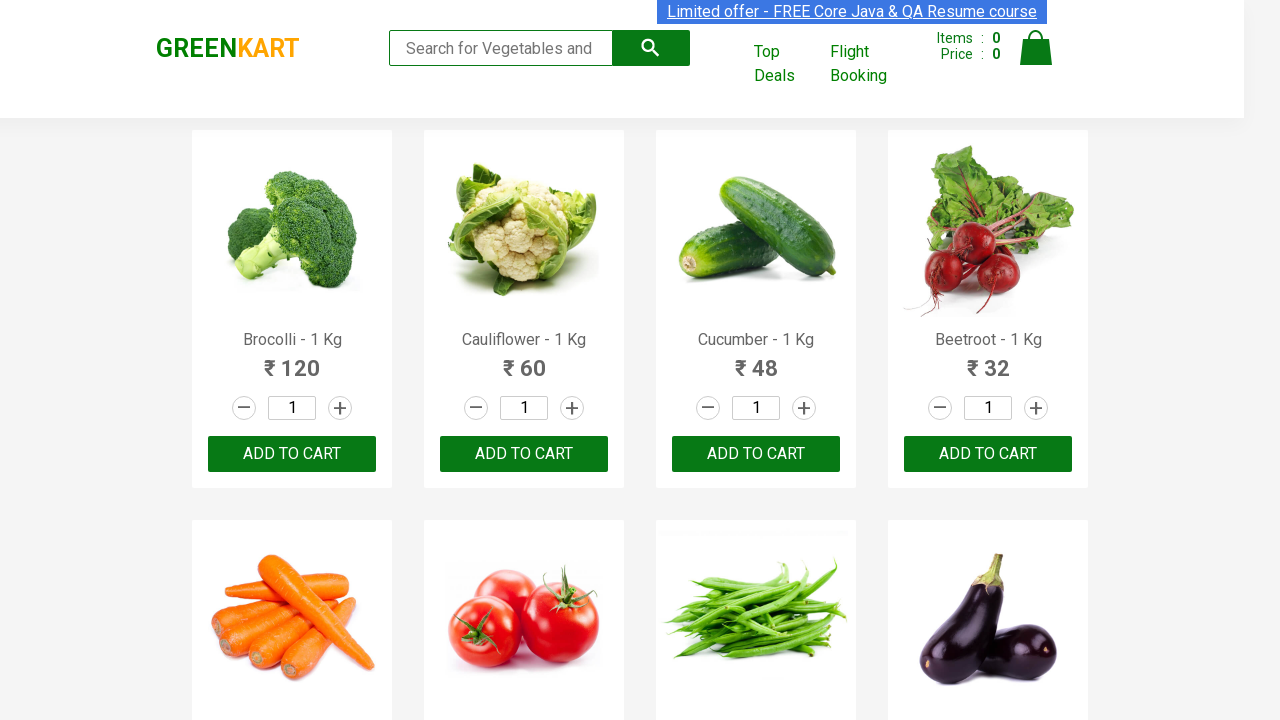

Added 'Brocolli' to cart at (292, 454) on div.product-action >> nth=0
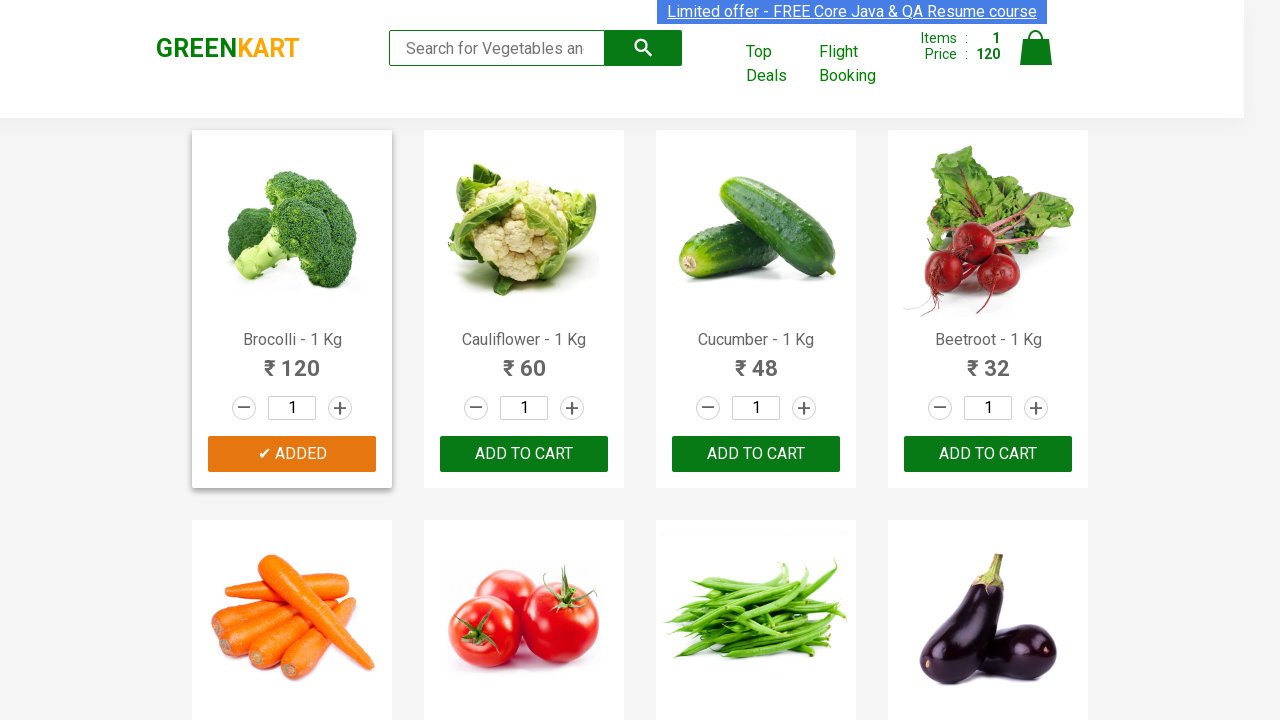

Waited for cart to update
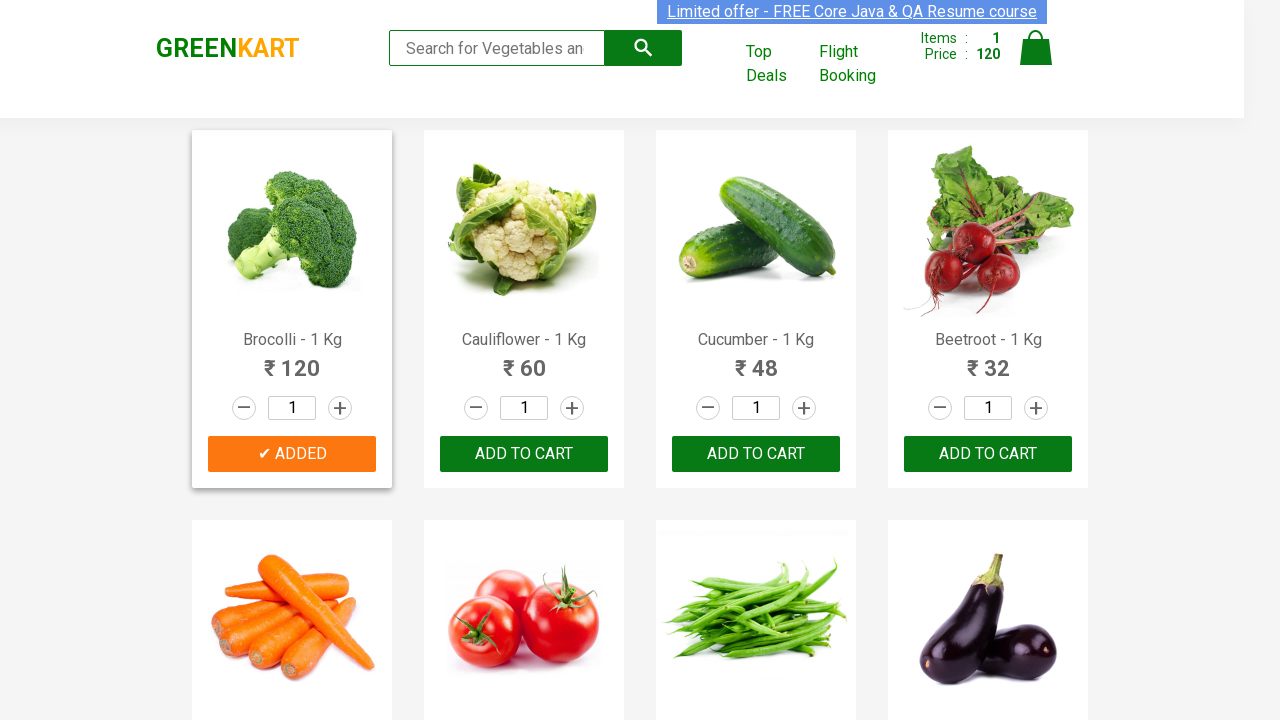

Added 'Cucumber' to cart at (756, 454) on div.product-action >> nth=2
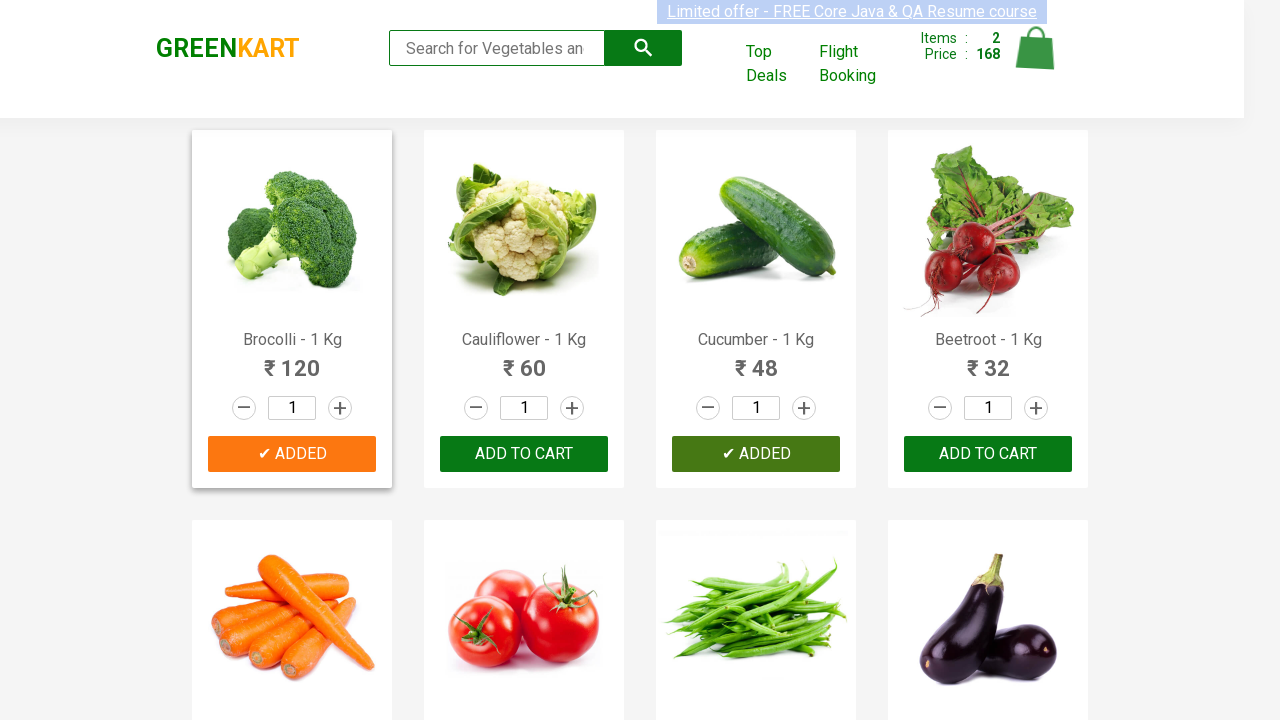

Waited for cart to update
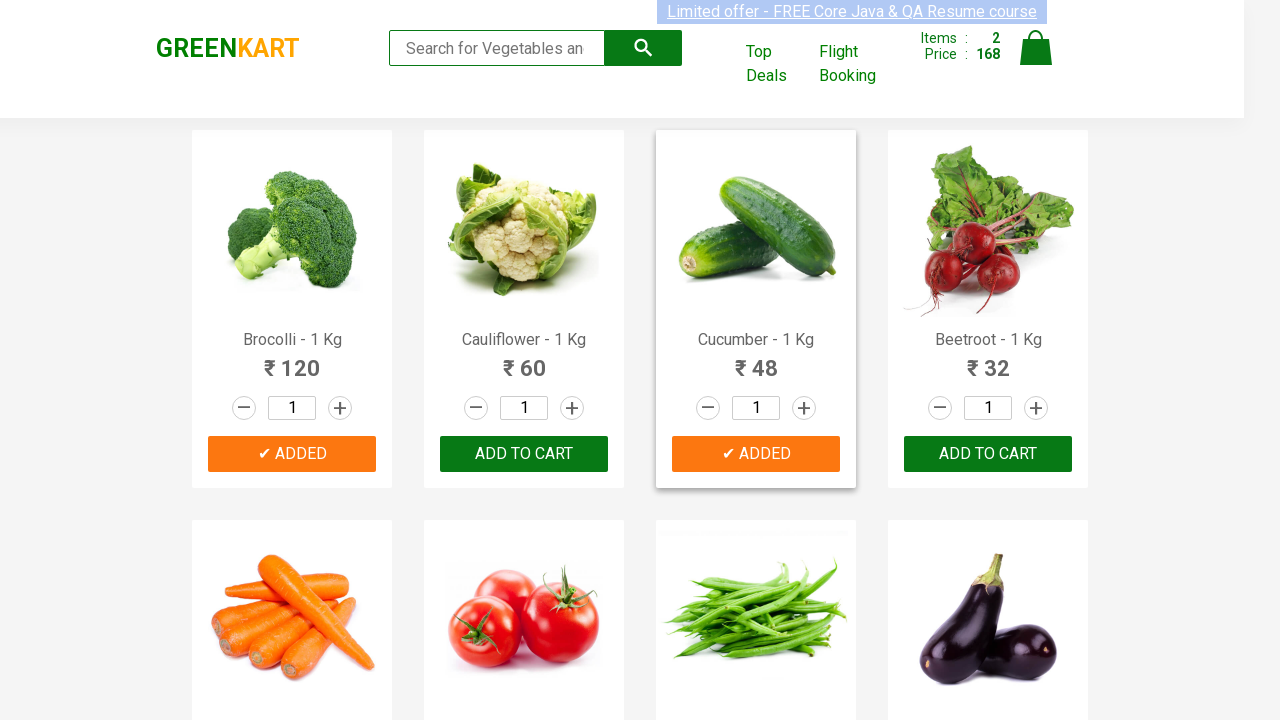

Added 'Carrot' to cart at (292, 360) on div.product-action >> nth=4
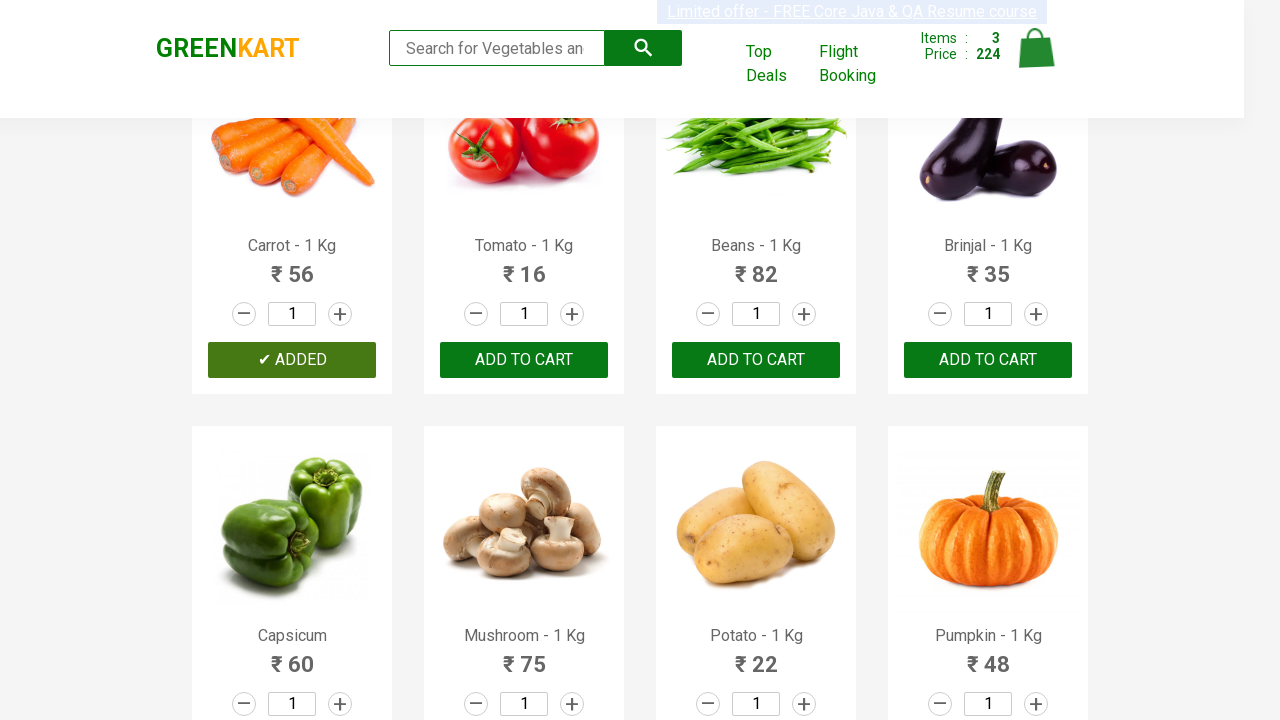

Waited for cart to update
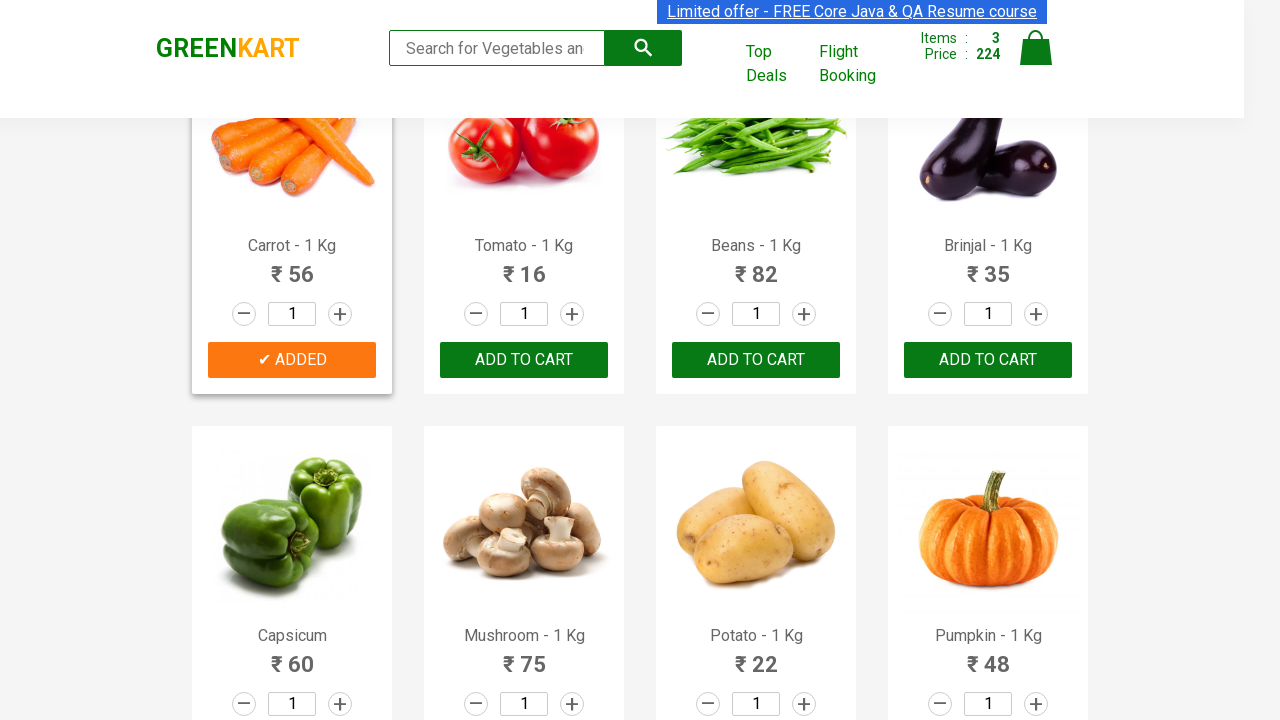

Clicked on cart icon to view cart at (1036, 48) on img[alt='Cart']
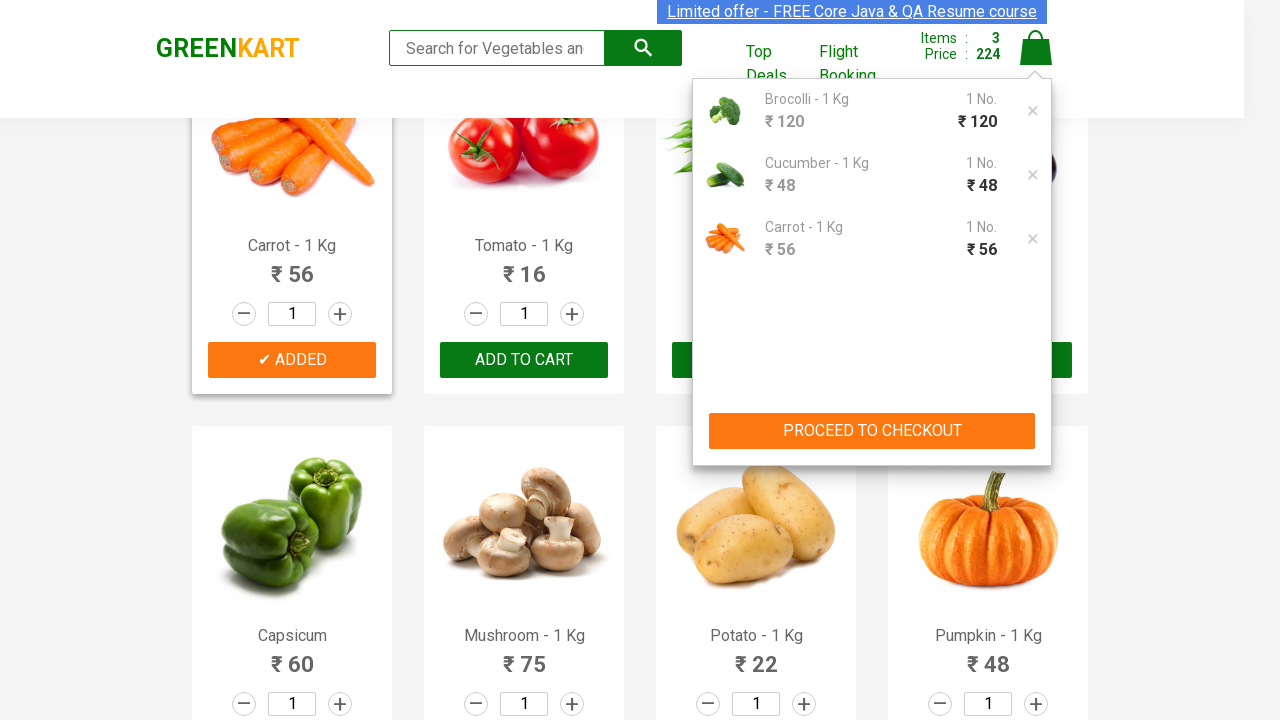

Clicked 'PROCEED TO CHECKOUT' button at (872, 431) on button:text('PROCEED TO CHECKOUT')
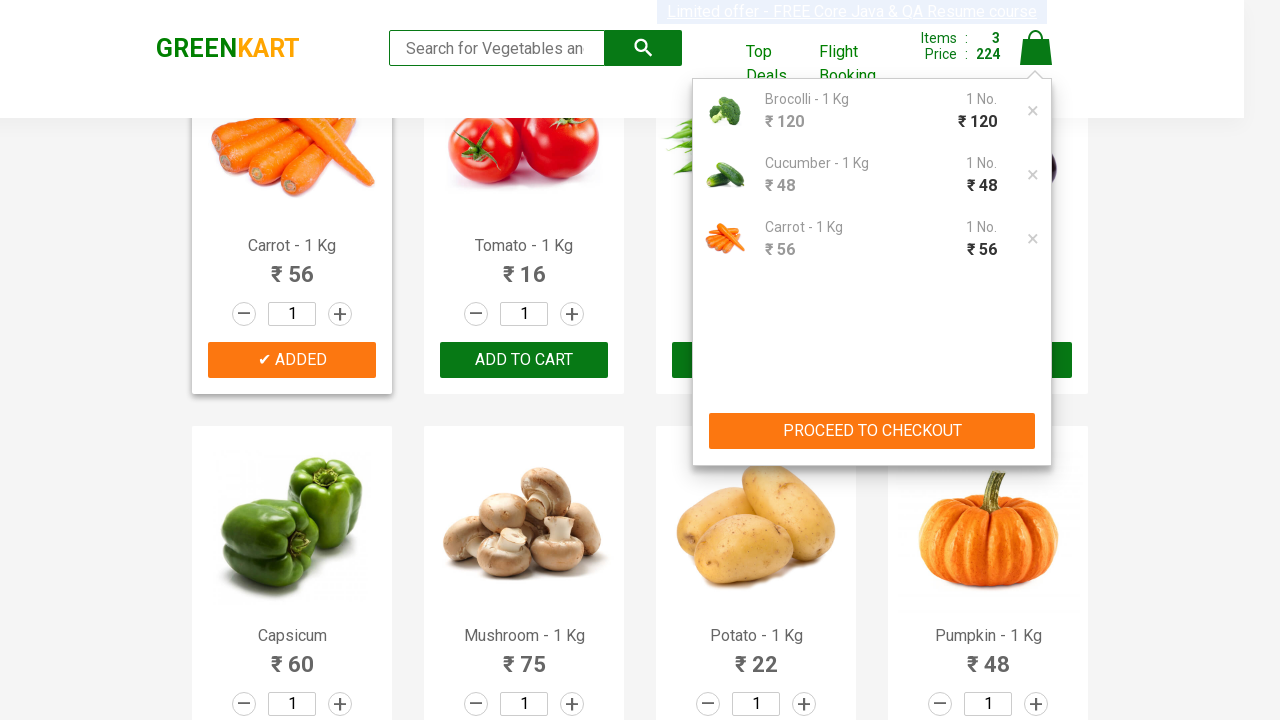

Entered promo code 'rahulshettyacademy' on input.promoCode
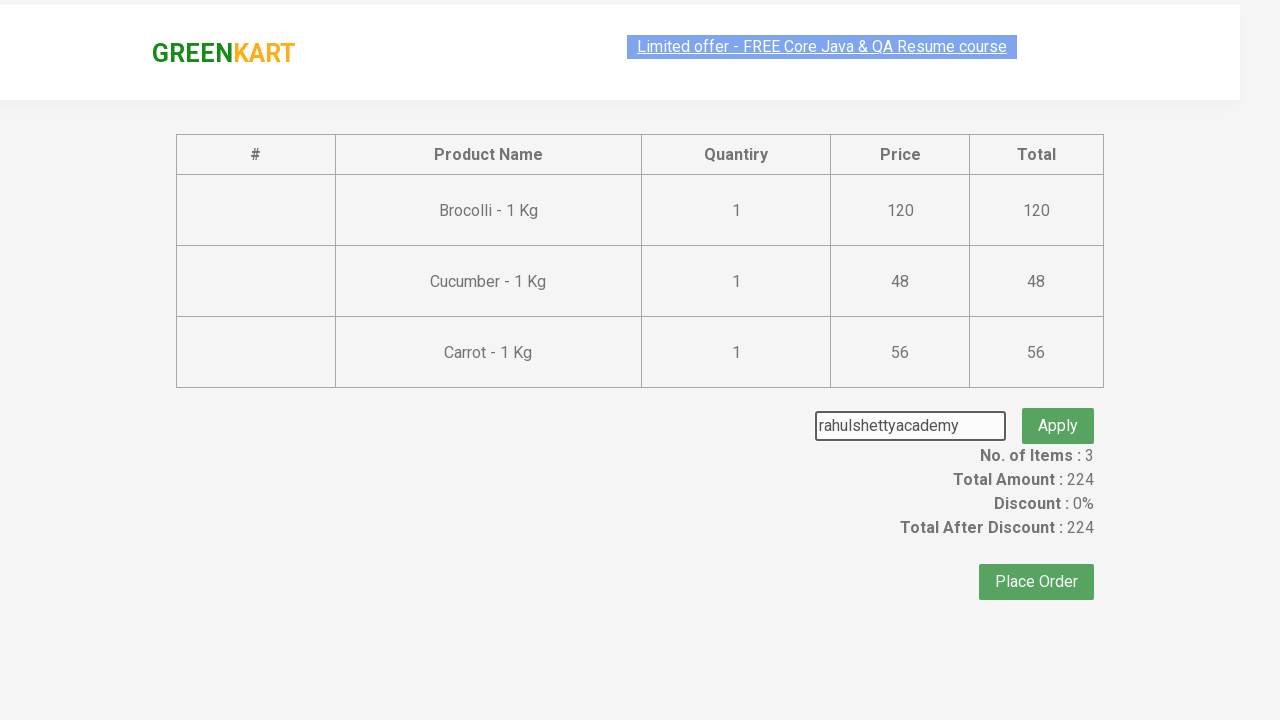

Clicked apply promo code button at (1058, 406) on button.promoBtn
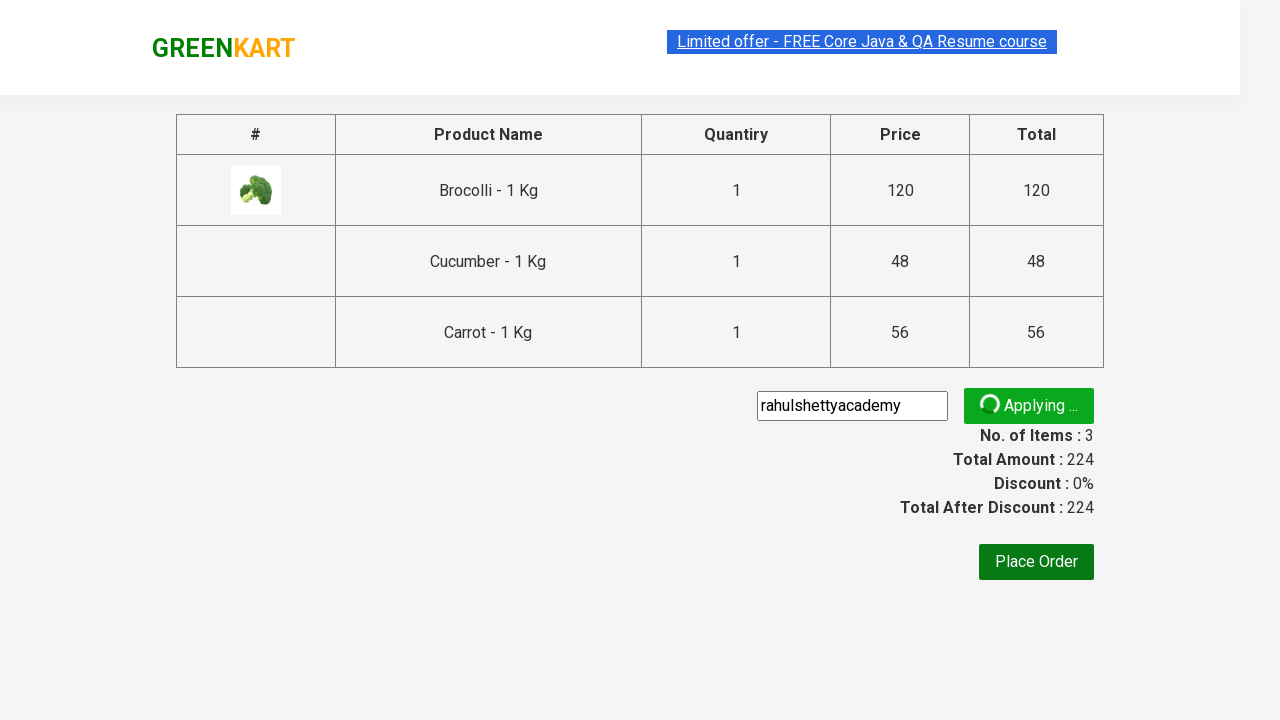

Waited for promo code to be applied
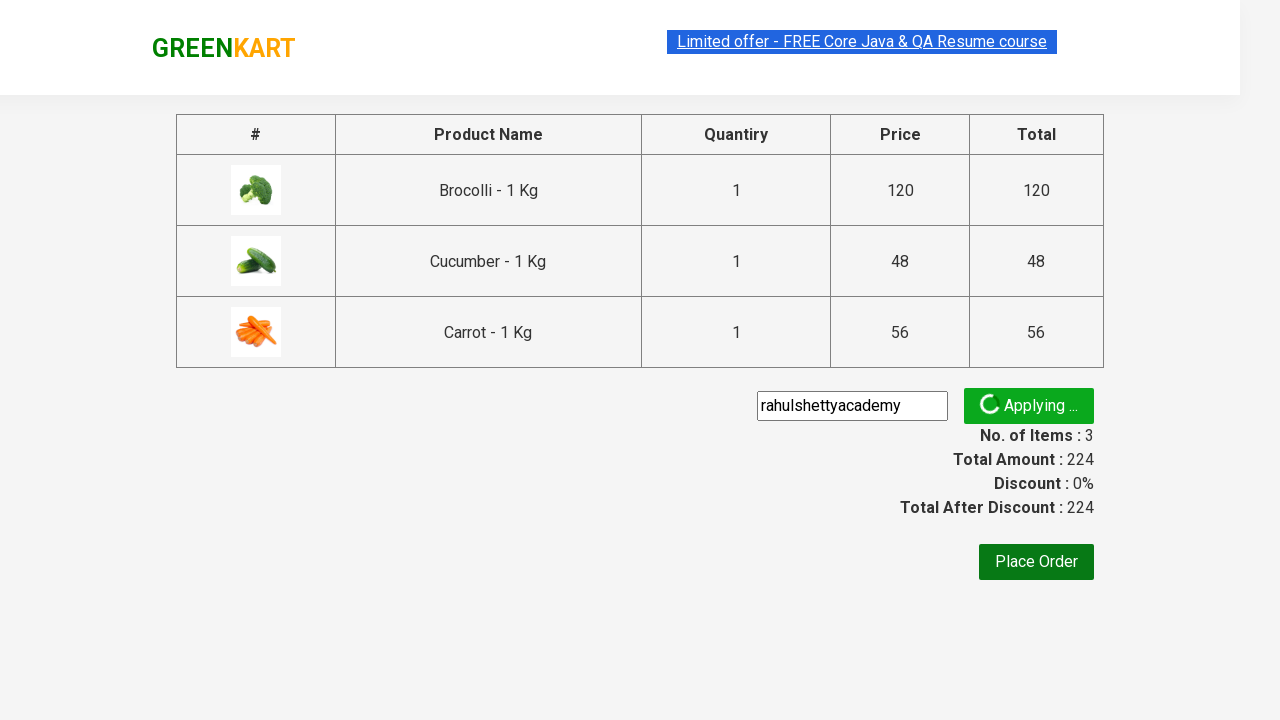

Clicked 'Place Order' button at (1036, 562) on button:text('Place Order')
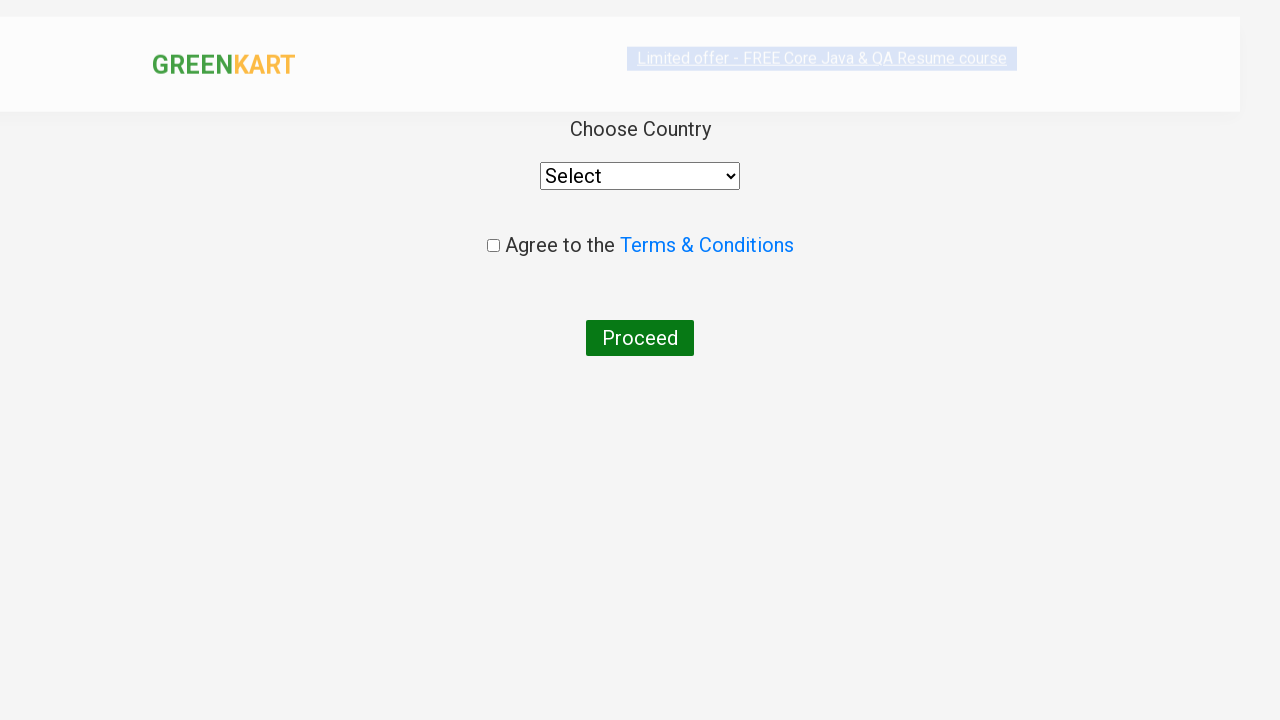

Selected 'United States' from country dropdown on select[style='width: 200px;']
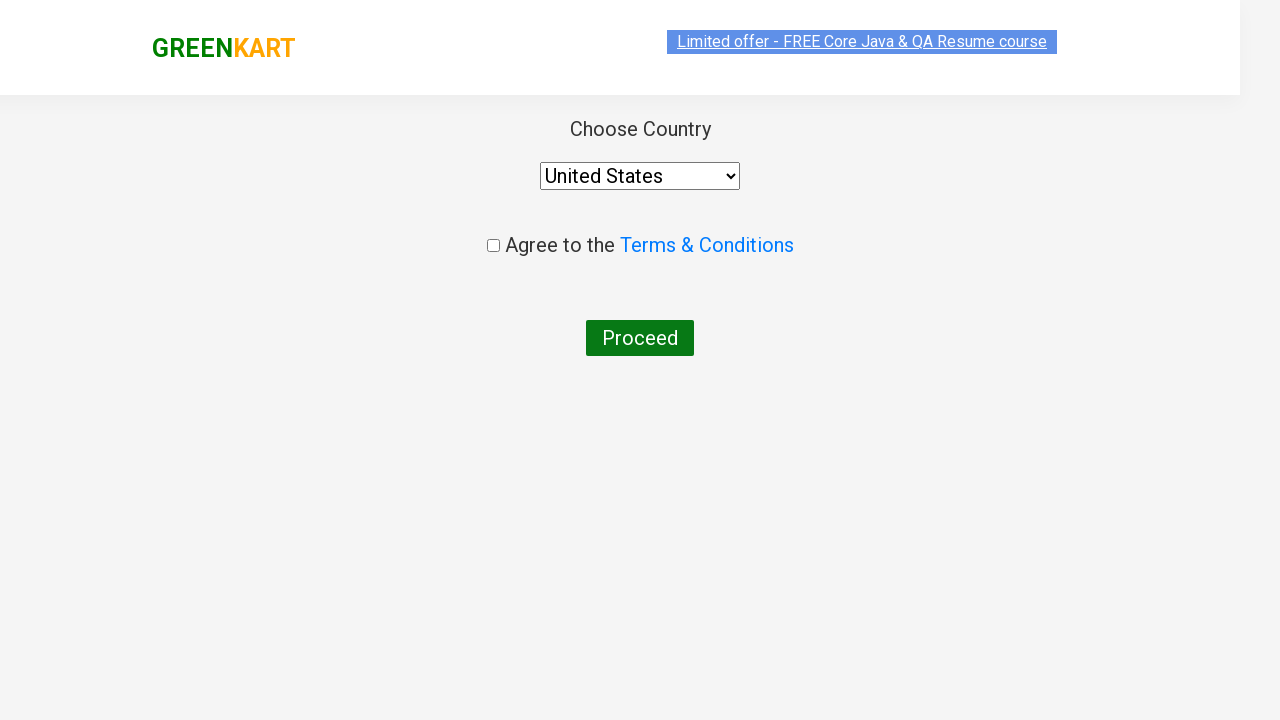

Checked the agreement checkbox at (493, 246) on input.chkAgree
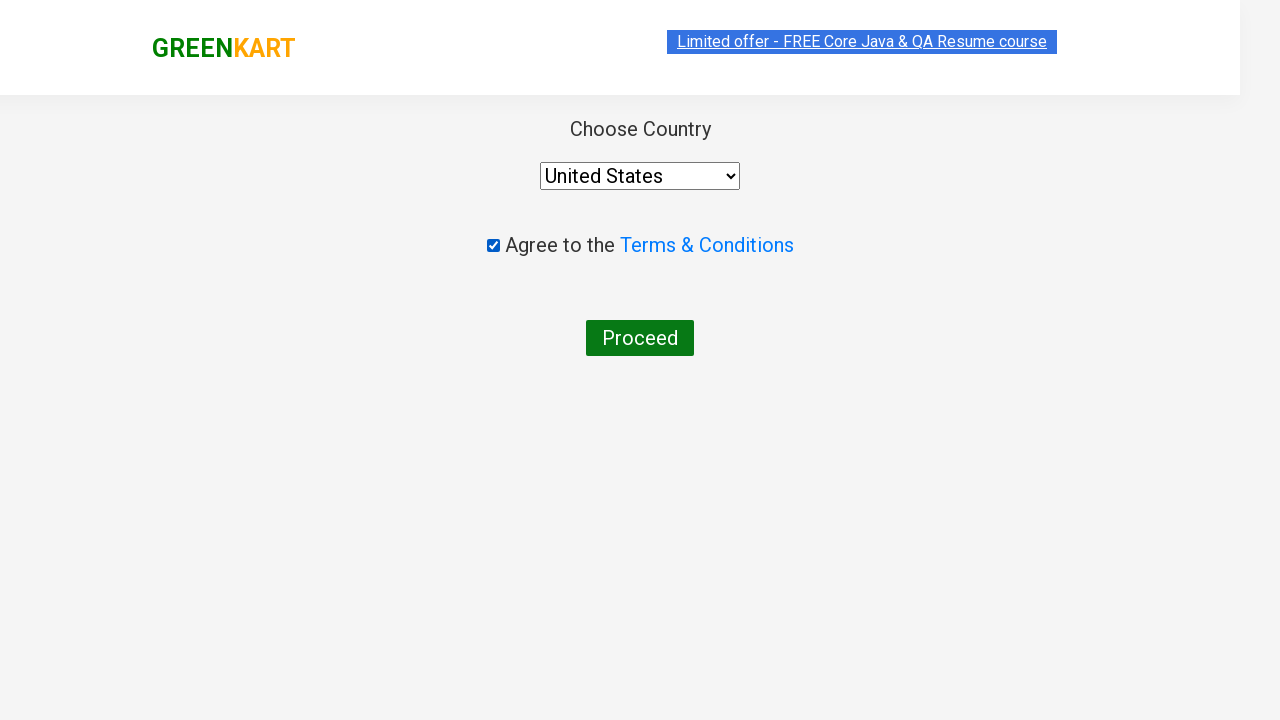

Clicked 'Proceed' button to complete order placement at (640, 338) on button:text('Proceed')
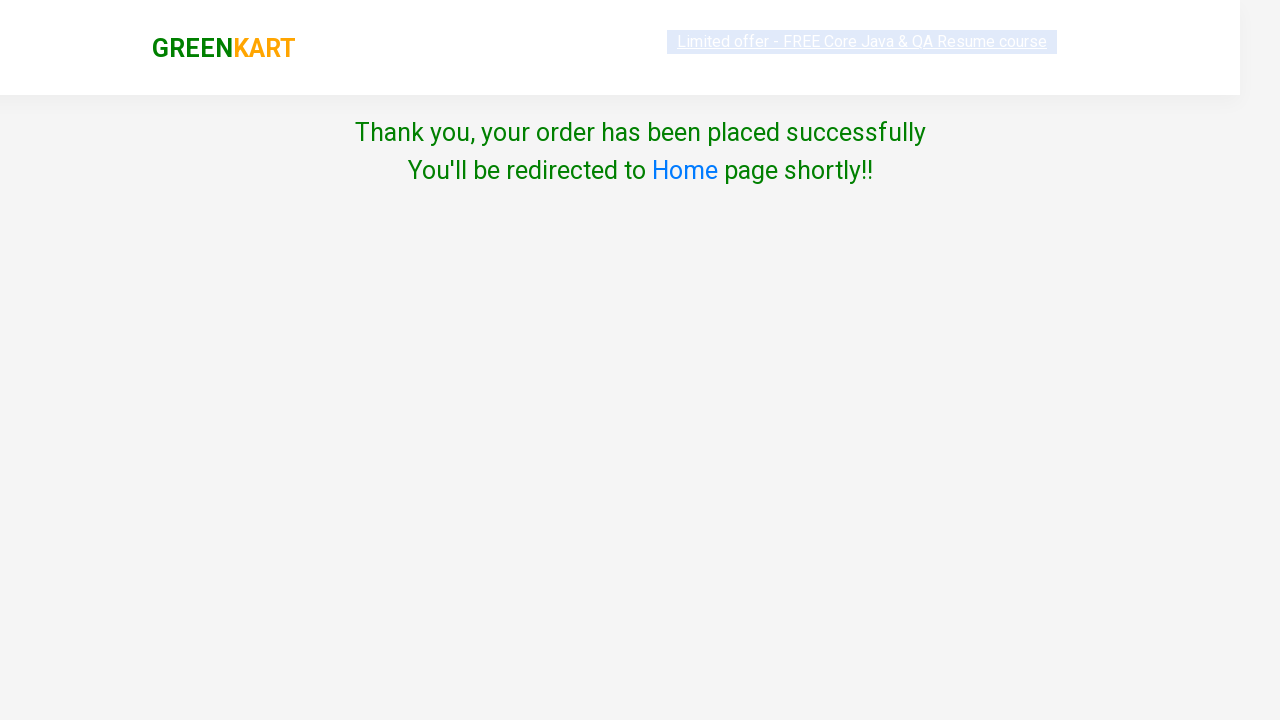

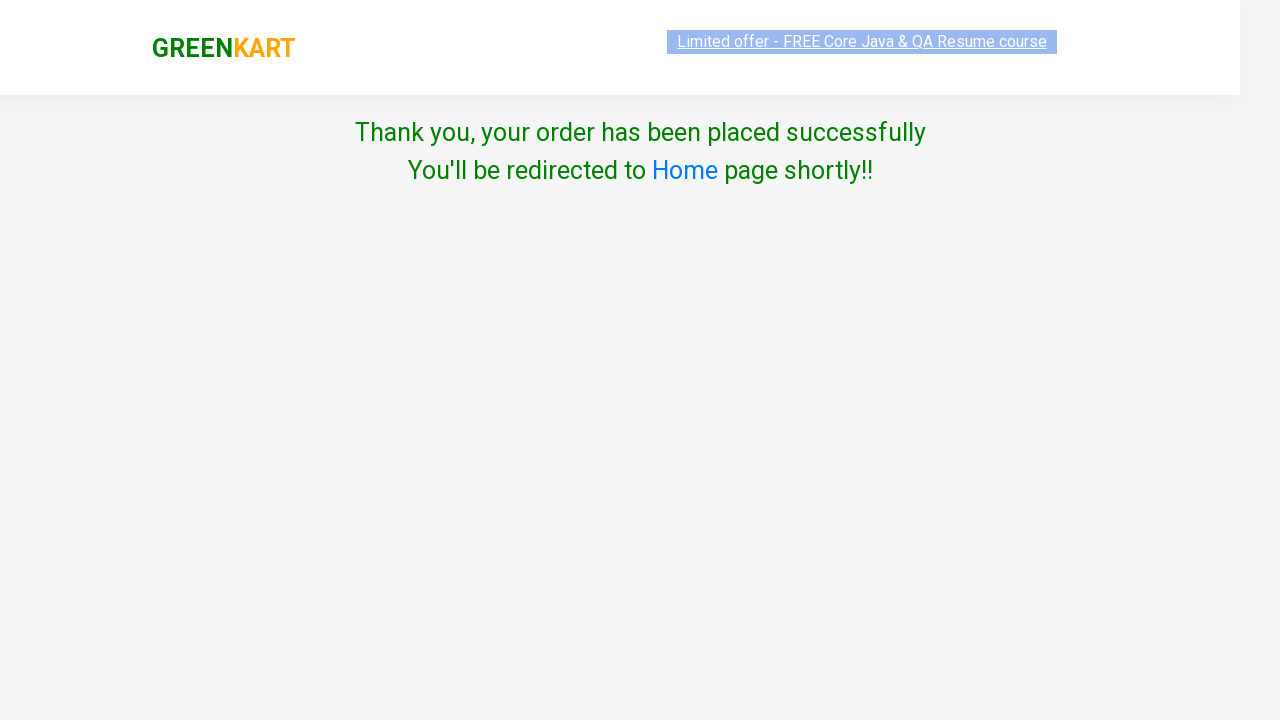